Tests multiple button clicking functionality and verifies the result message after clicking button 1

Starting URL: https://practice.cydeo.com/multiple_buttons

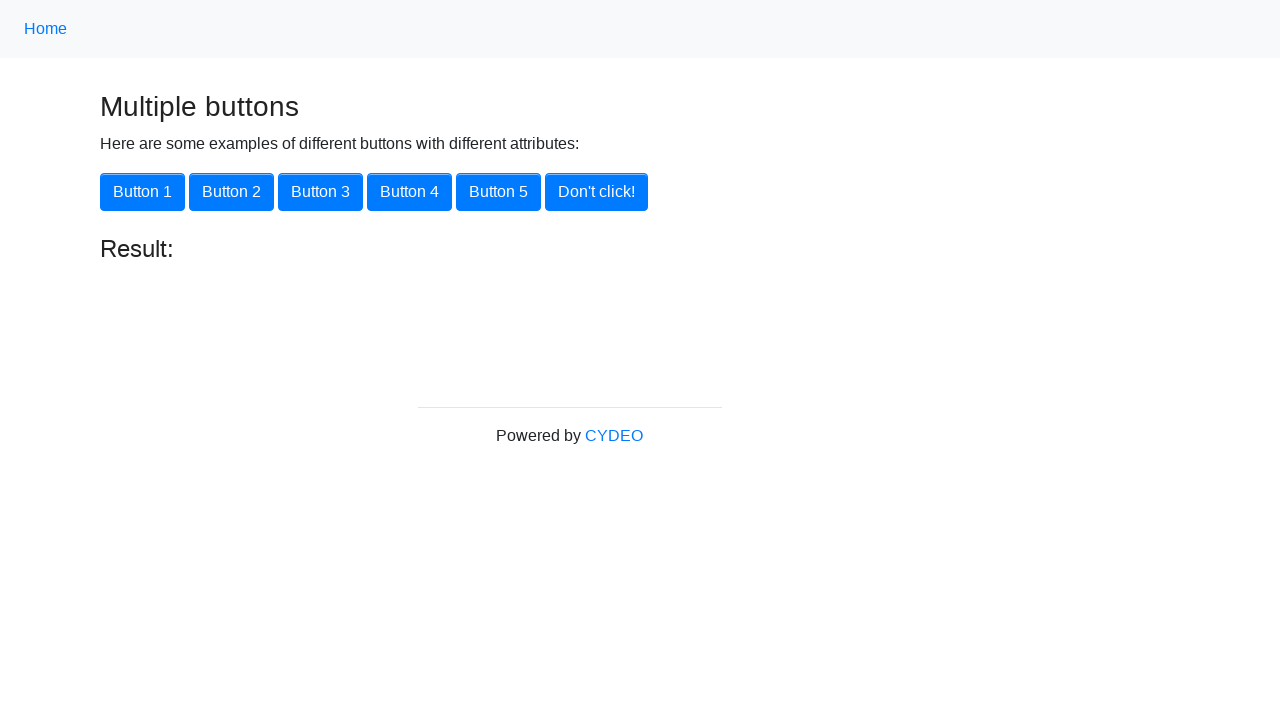

Clicked on Button 1 using xpath at (142, 192) on xpath=//button[text()='Button 1']
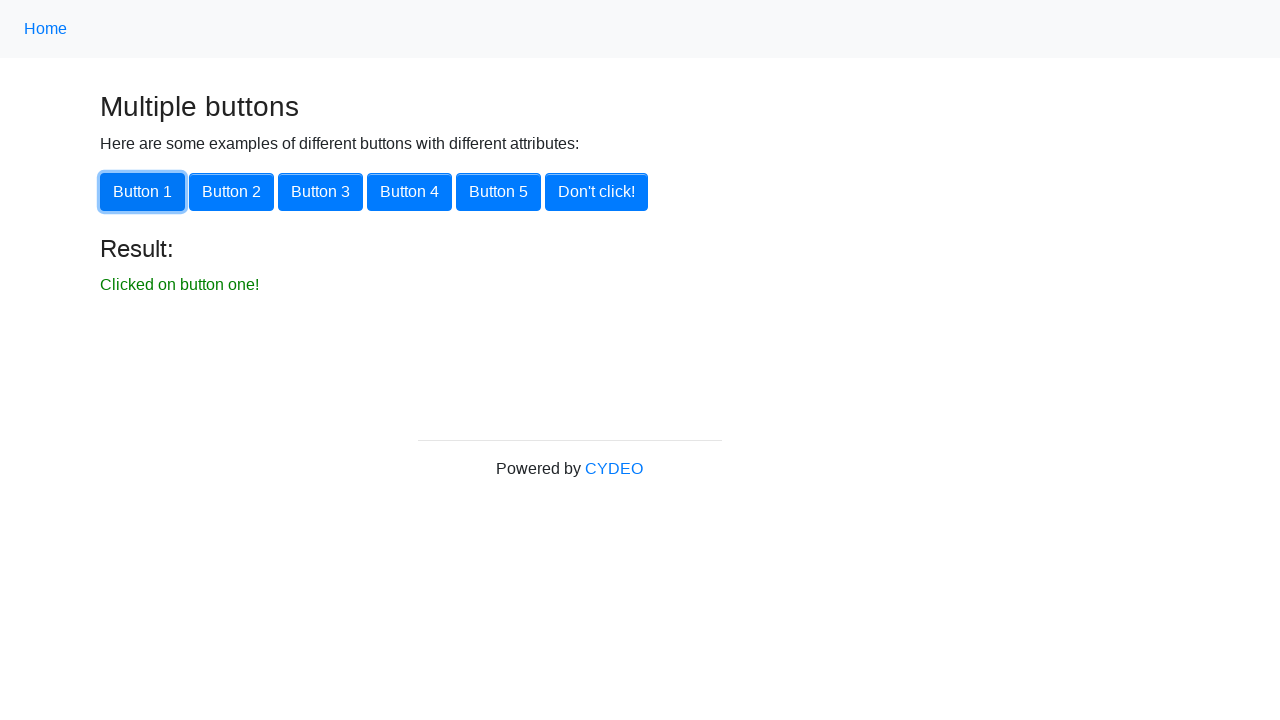

Verified result message 'Clicked on button one!' appeared
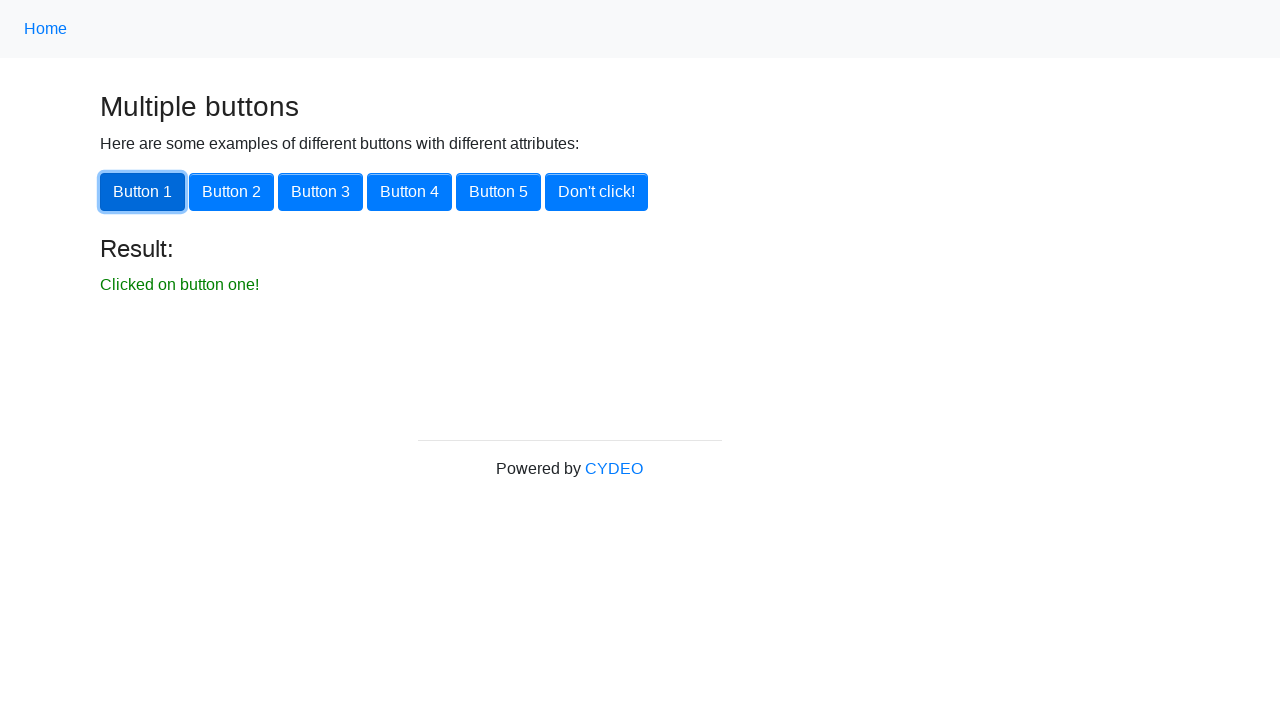

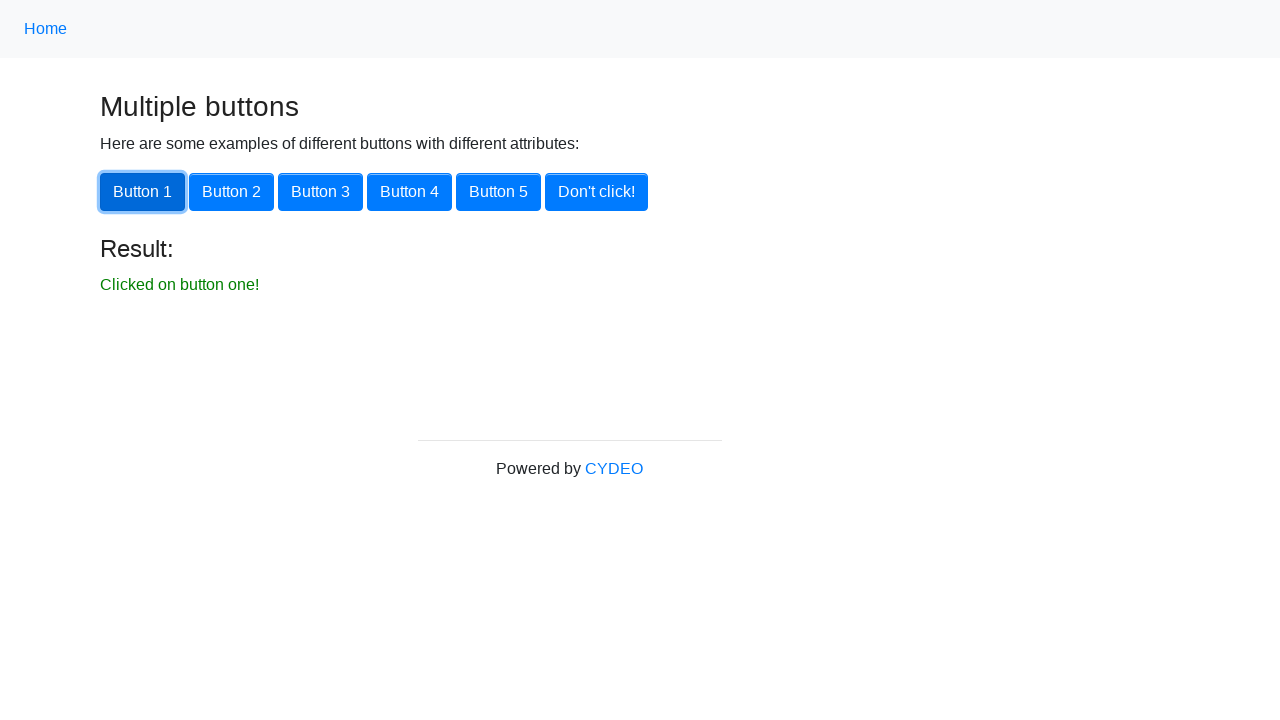